Checks if the Get Started button is enabled on WebdriverIO homepage

Starting URL: https://webdriver.io

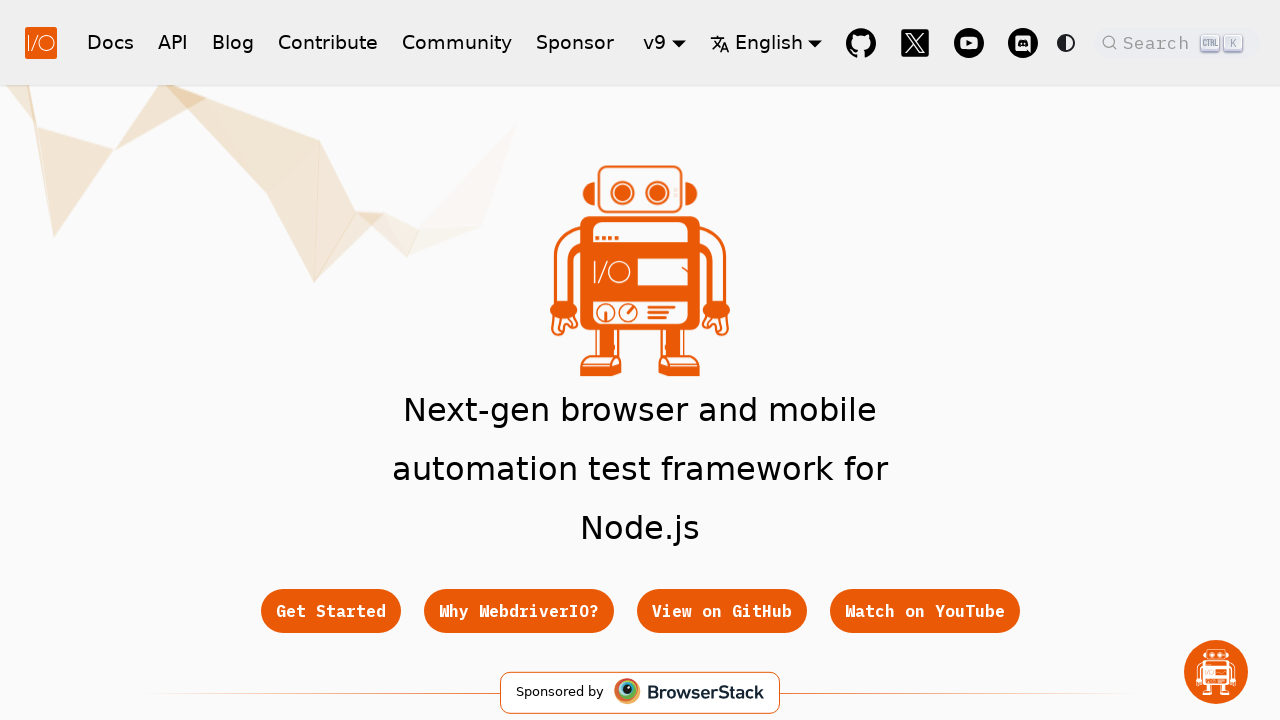

Located the Get Started button element
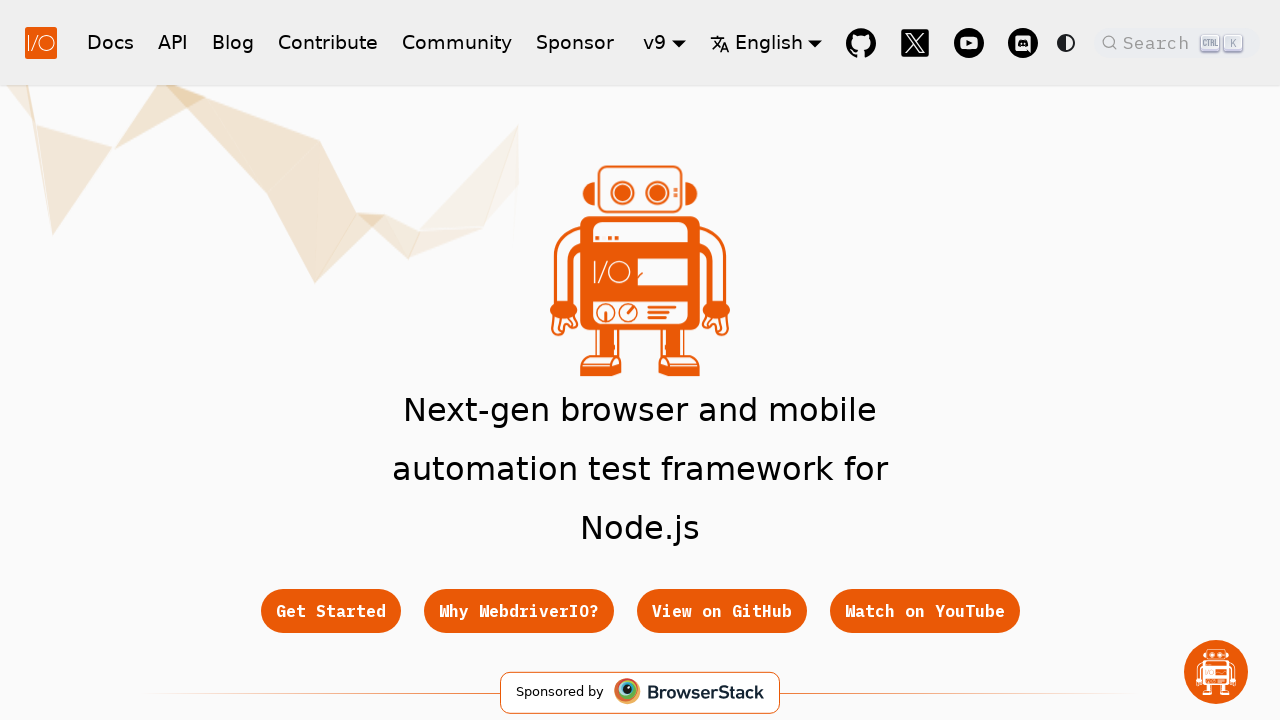

Get Started button became visible
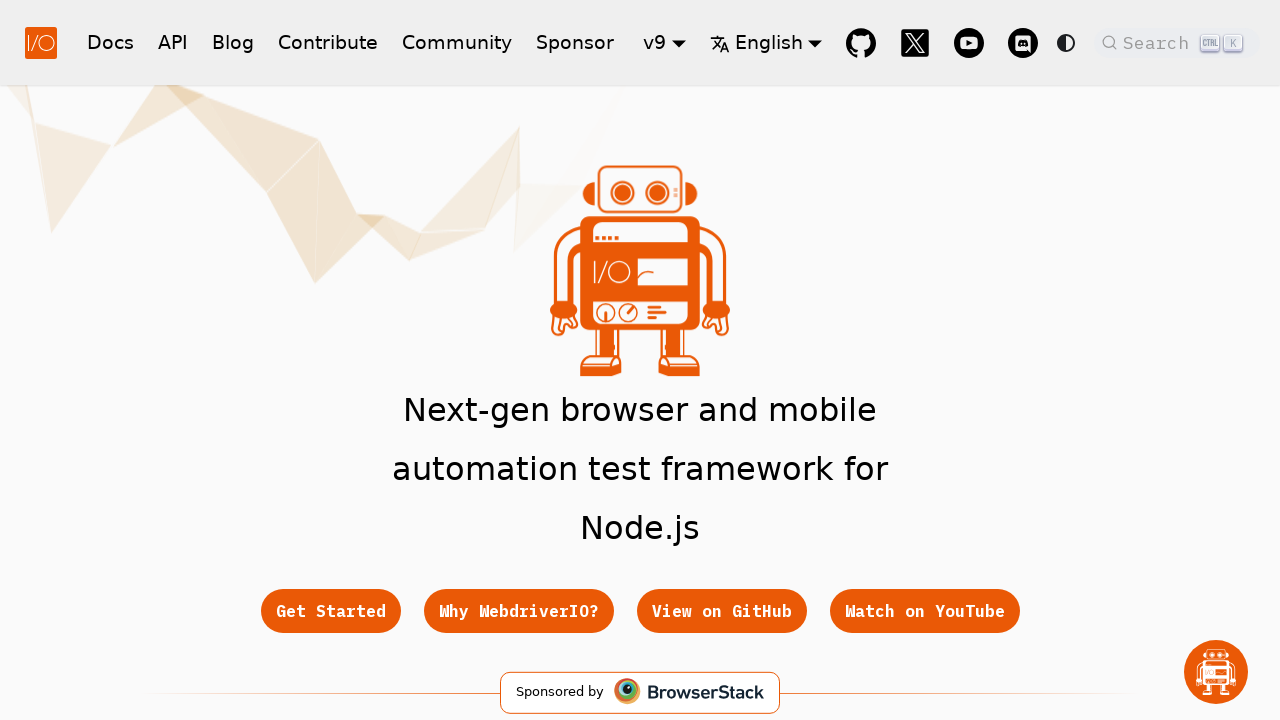

Verified that Get Started button is enabled
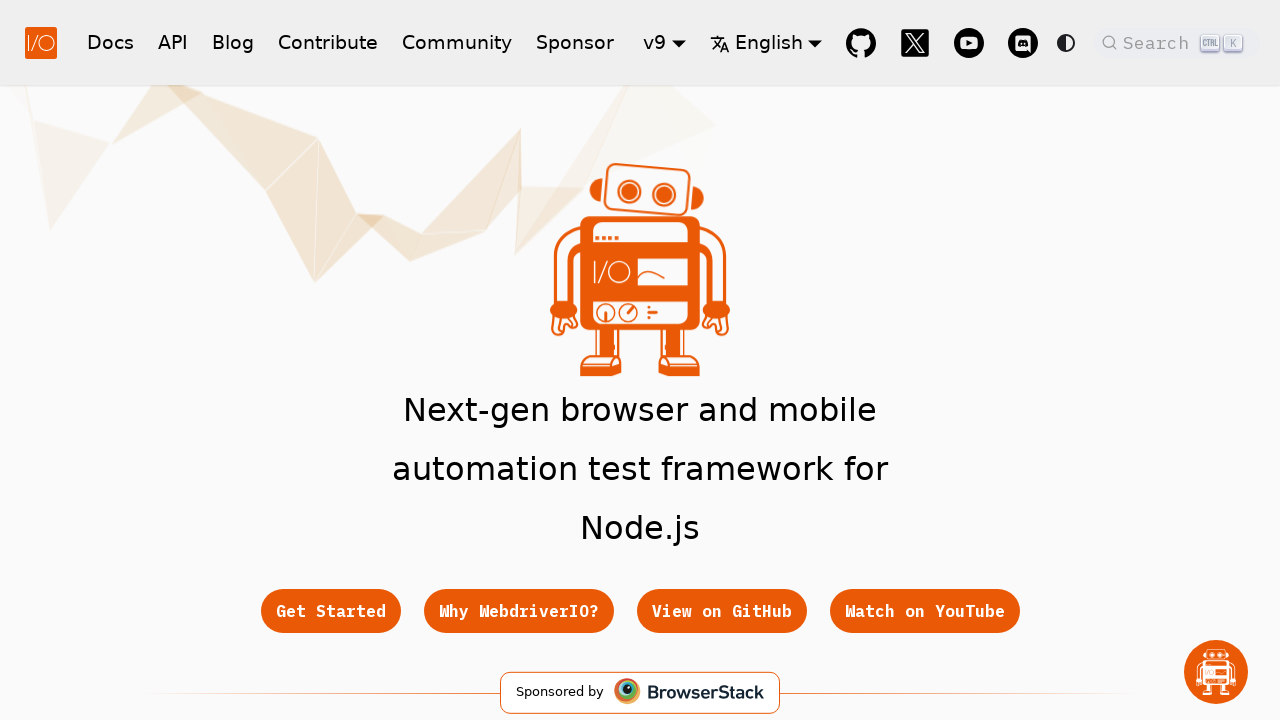

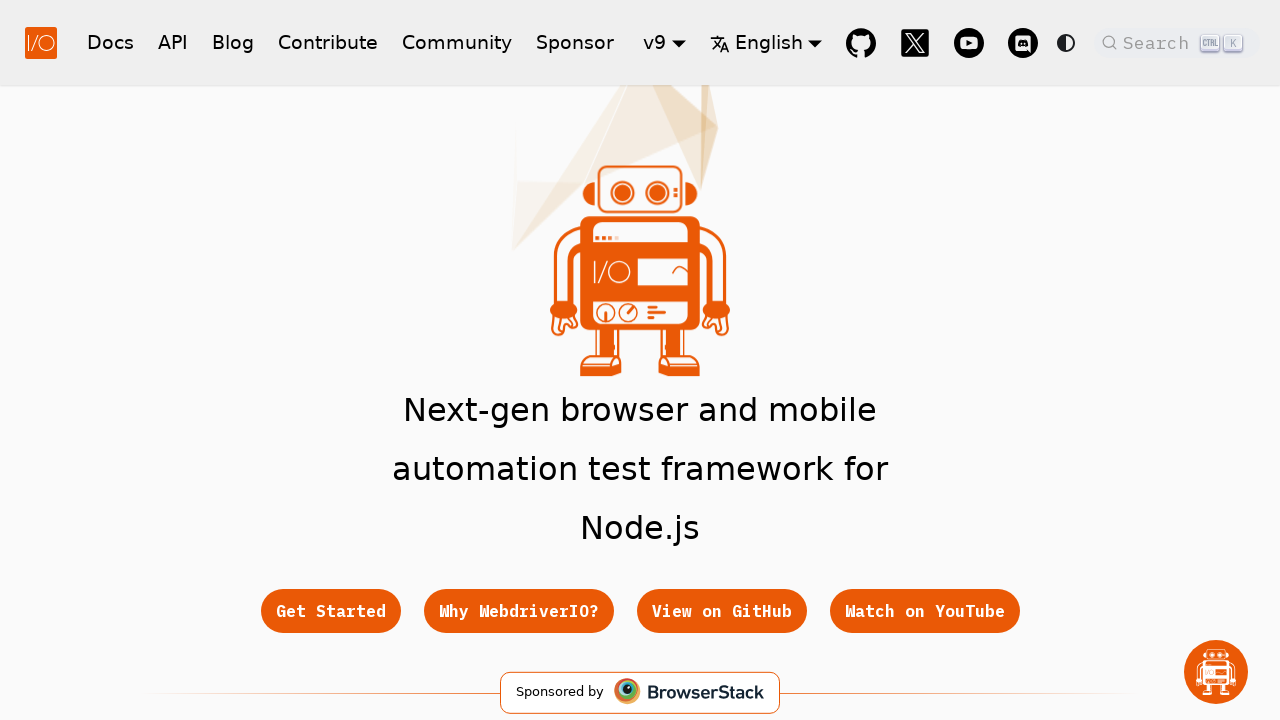